Tests that clicking the Due column header sorts the table values in ascending order by verifying the dollar amounts are in sorted order

Starting URL: http://the-internet.herokuapp.com/tables

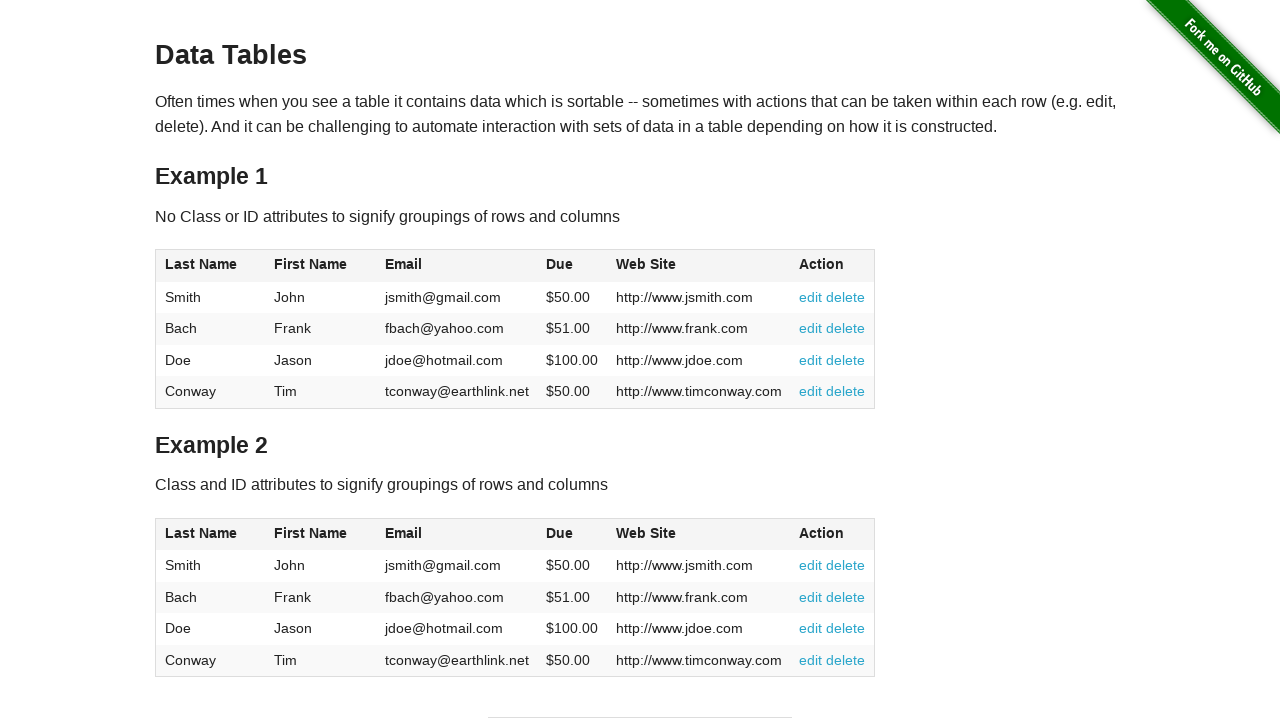

Clicked Due column header to sort table in ascending order at (572, 266) on #table1 thead tr th:nth-of-type(4)
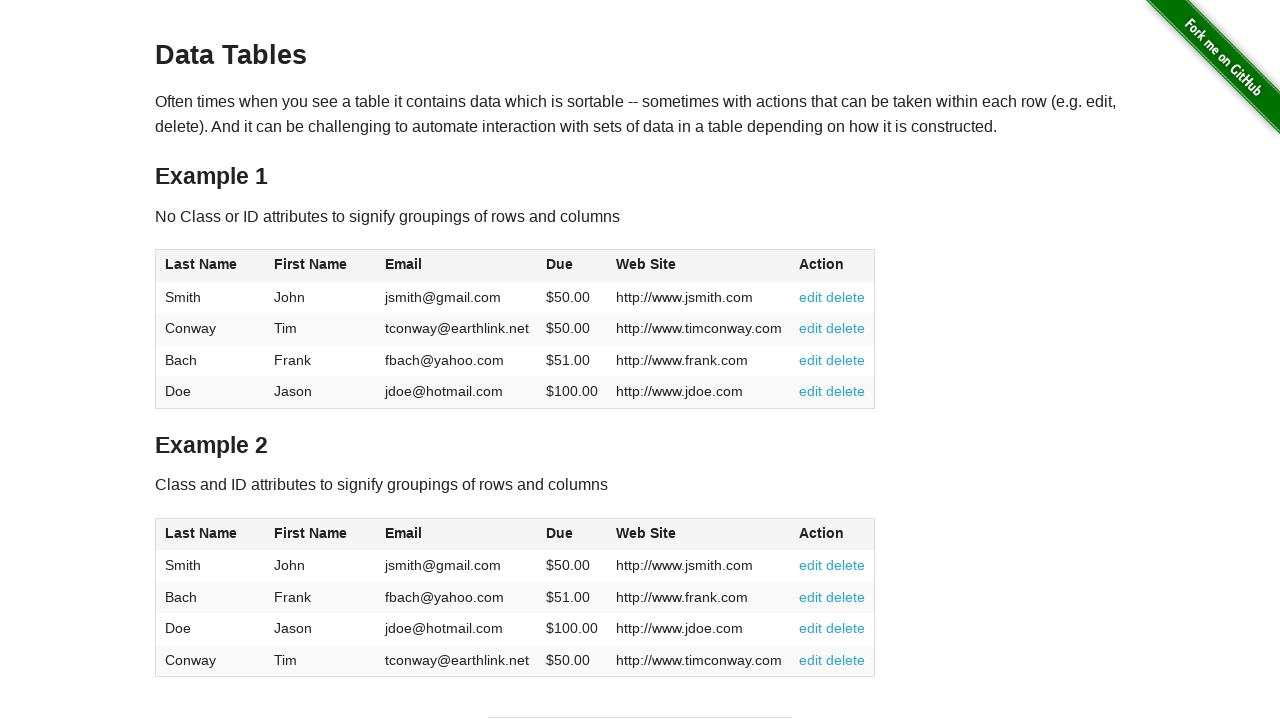

Due column cells loaded and table sorted in ascending order
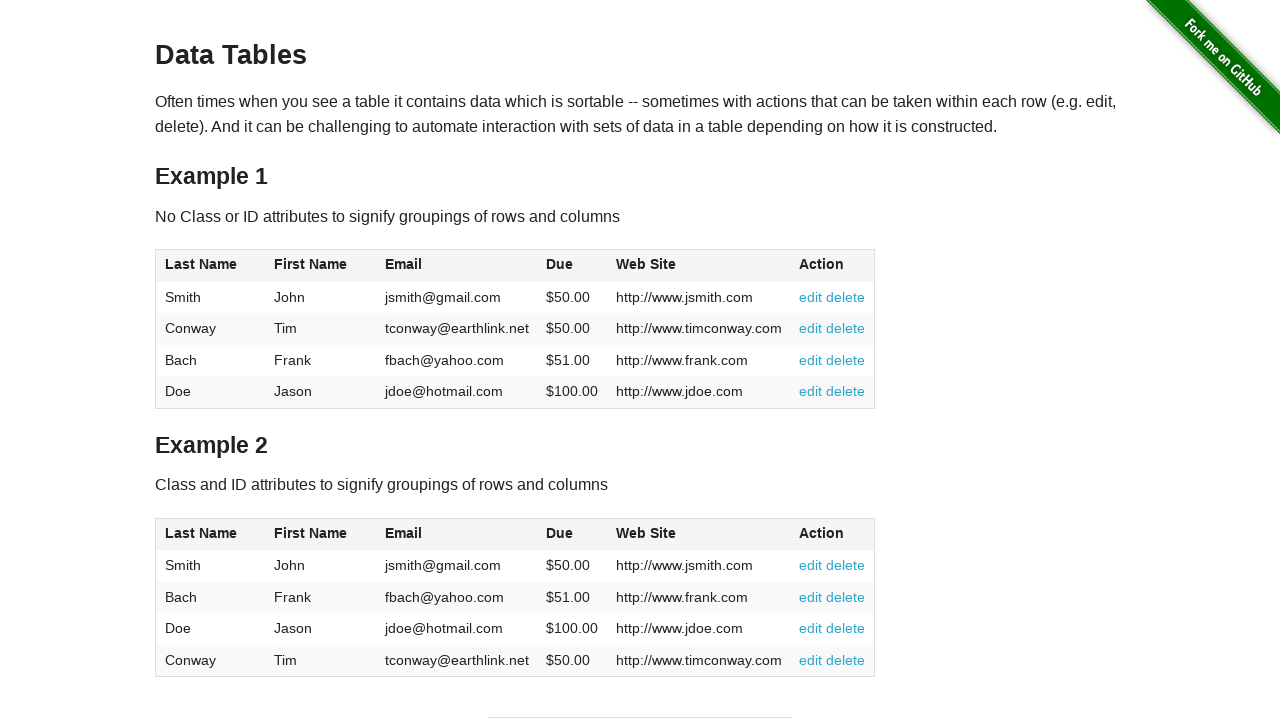

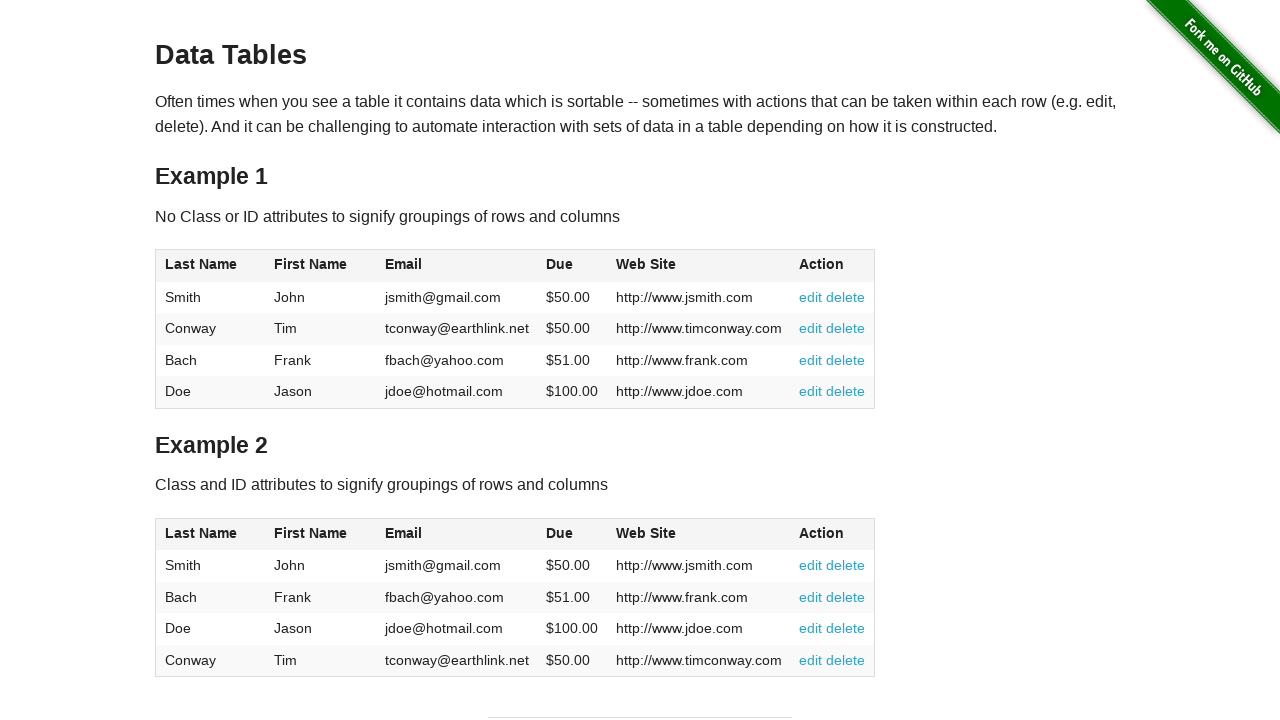